Tests alert handling functionality by clicking a button that triggers an alert popup and then accepting/dismissing the alert

Starting URL: https://testautomationpractice.blogspot.com/

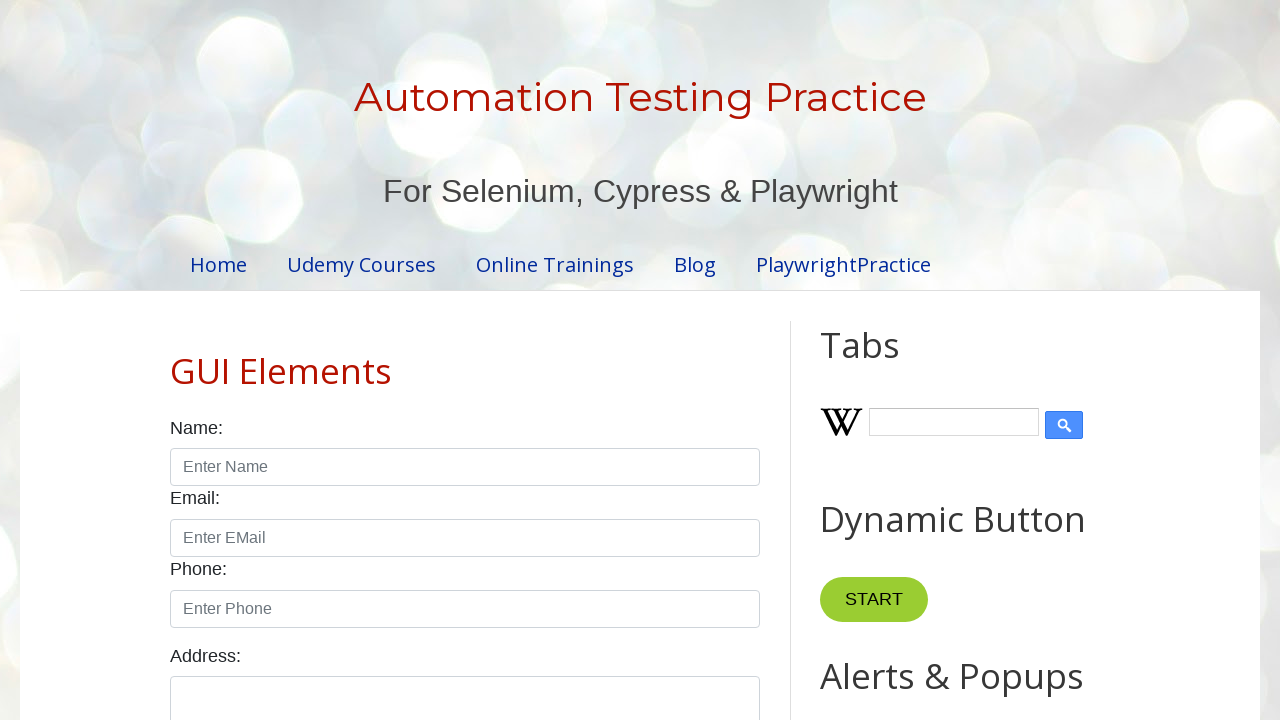

Navigated to the alert testing page
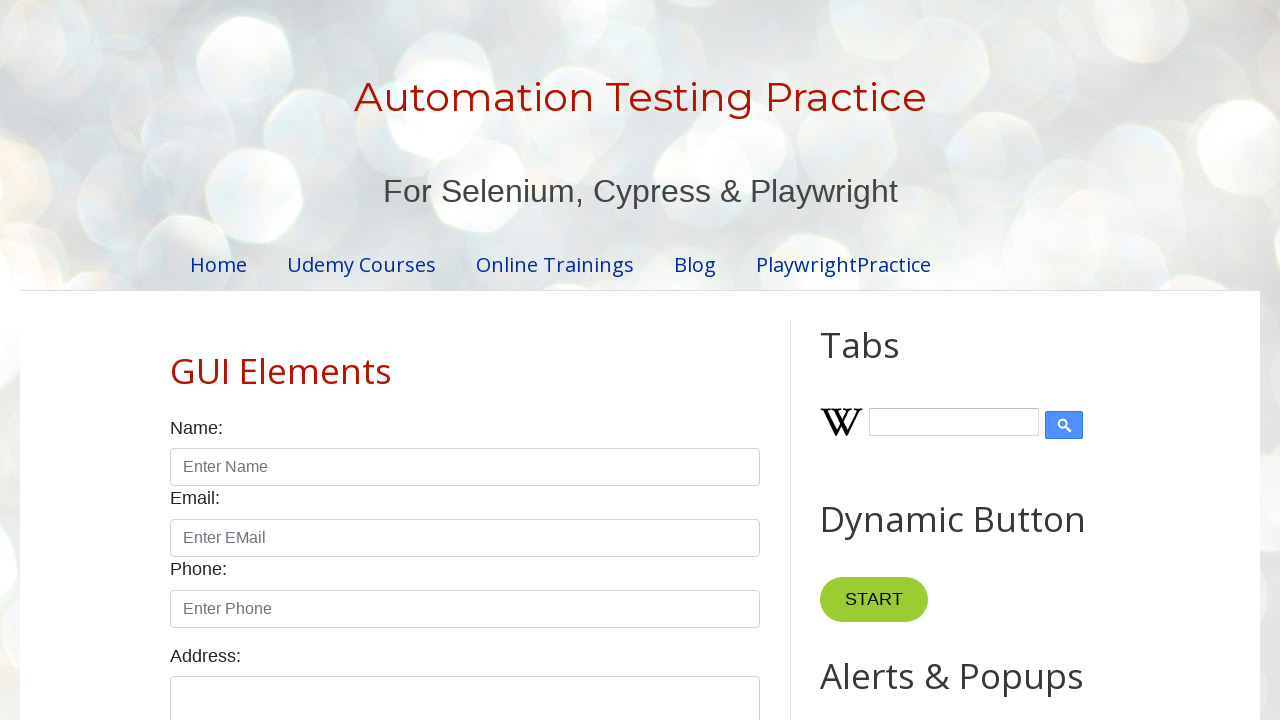

Clicked button to trigger first alert at (888, 361) on xpath=//*[@id='HTML9']/div[1]/button
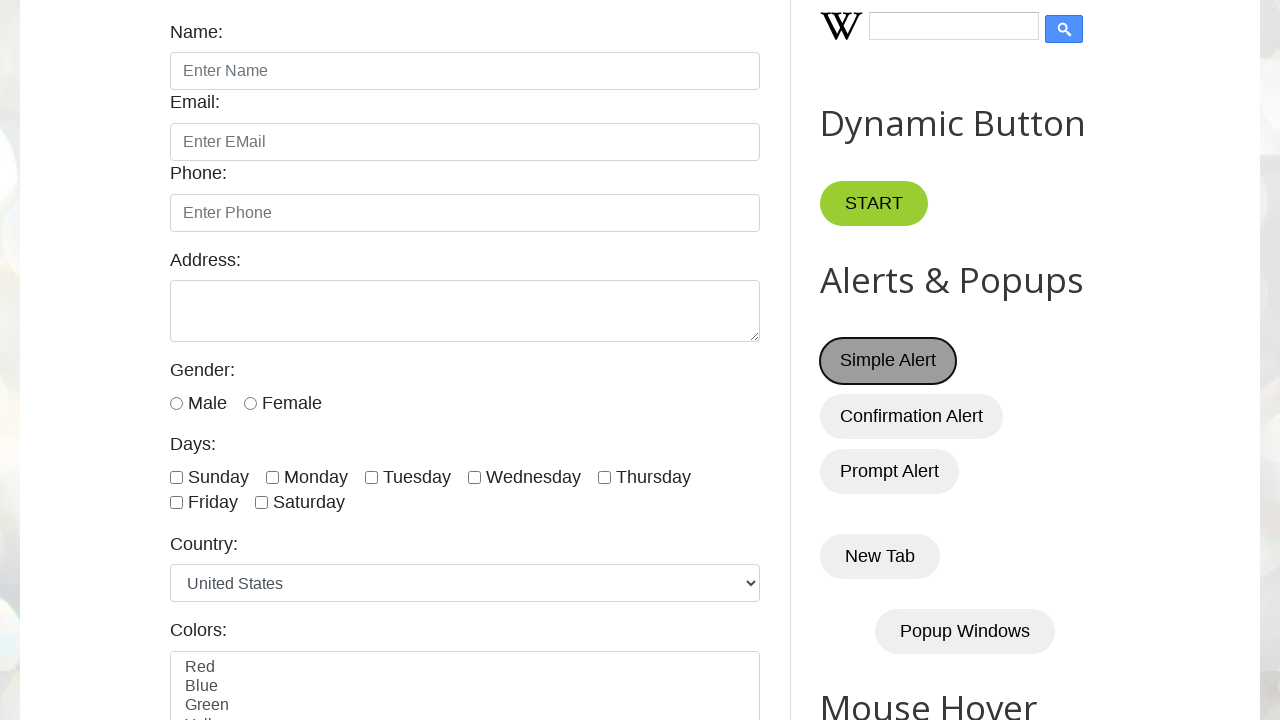

Set up alert handler to accept dialog
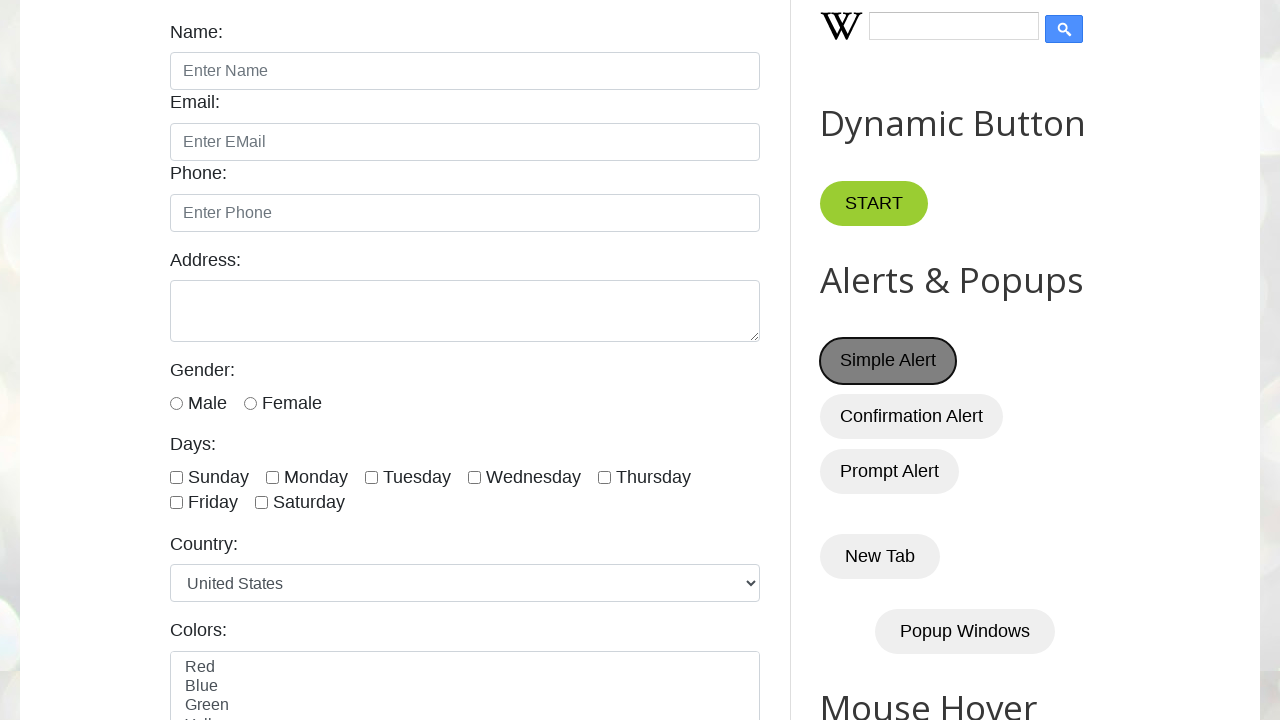

Clicked button to trigger second alert at (888, 361) on xpath=//*[@id='HTML9']/div[1]/button
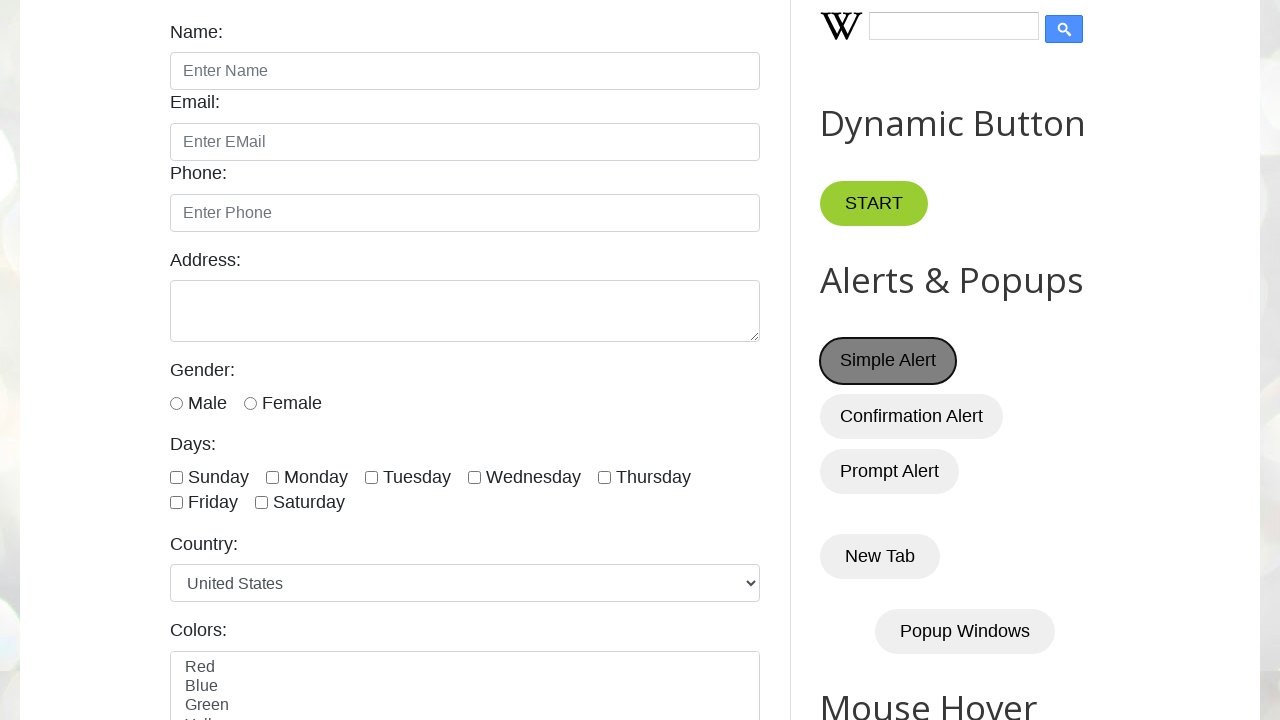

Set up alert handler to dismiss dialog
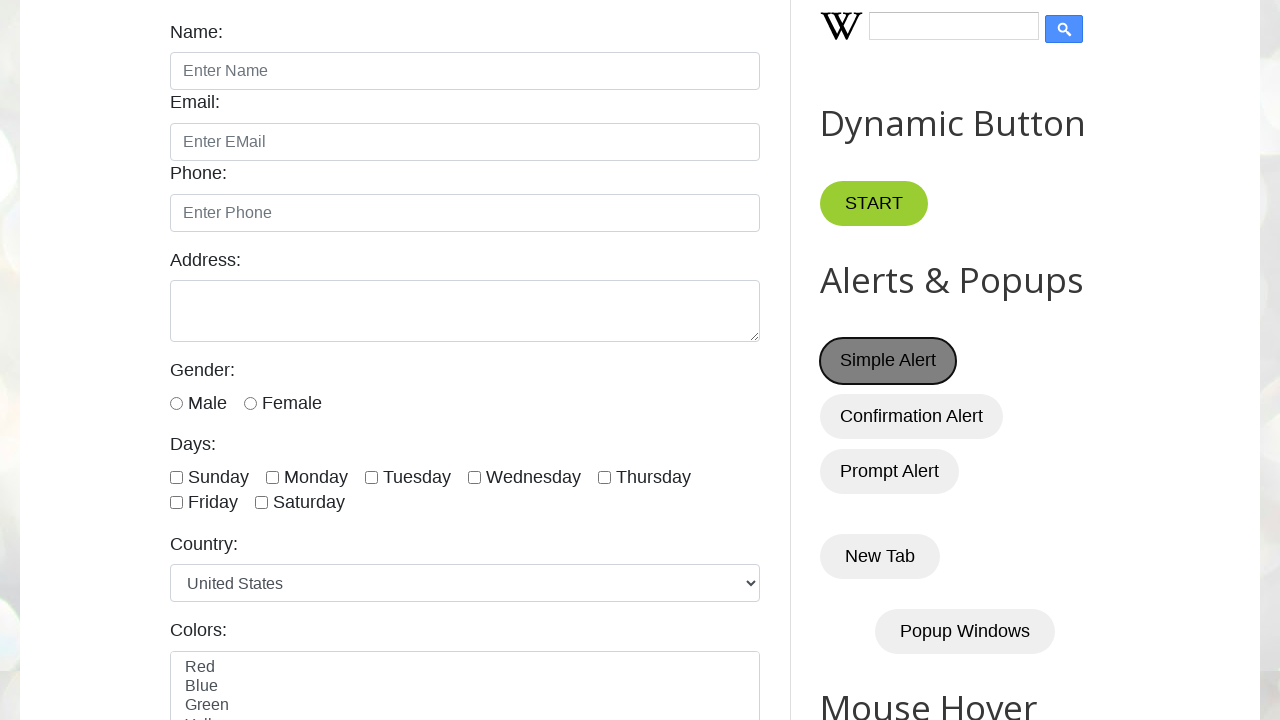

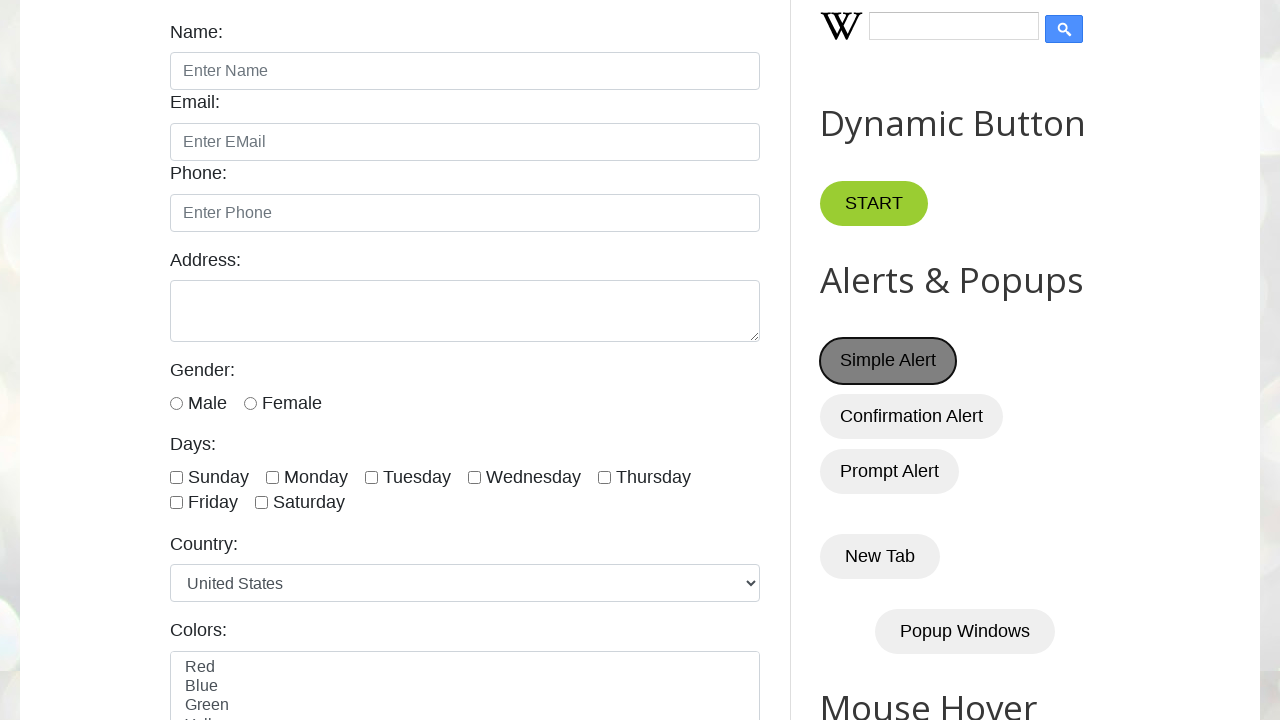